Opens a JavaScript alerts training page, retrieves the page title, and interacts with alert buttons on the page

Starting URL: https://v1.training-support.net/selenium/javascript-alerts

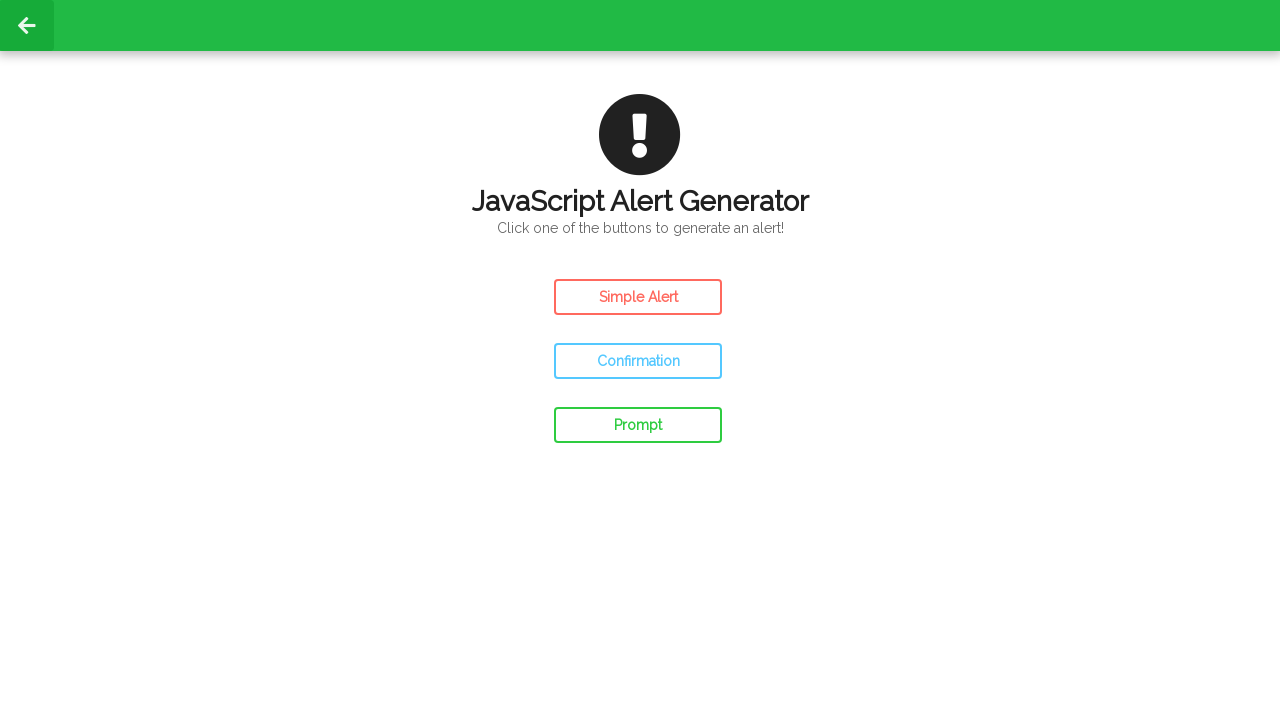

Retrieved and printed the page title
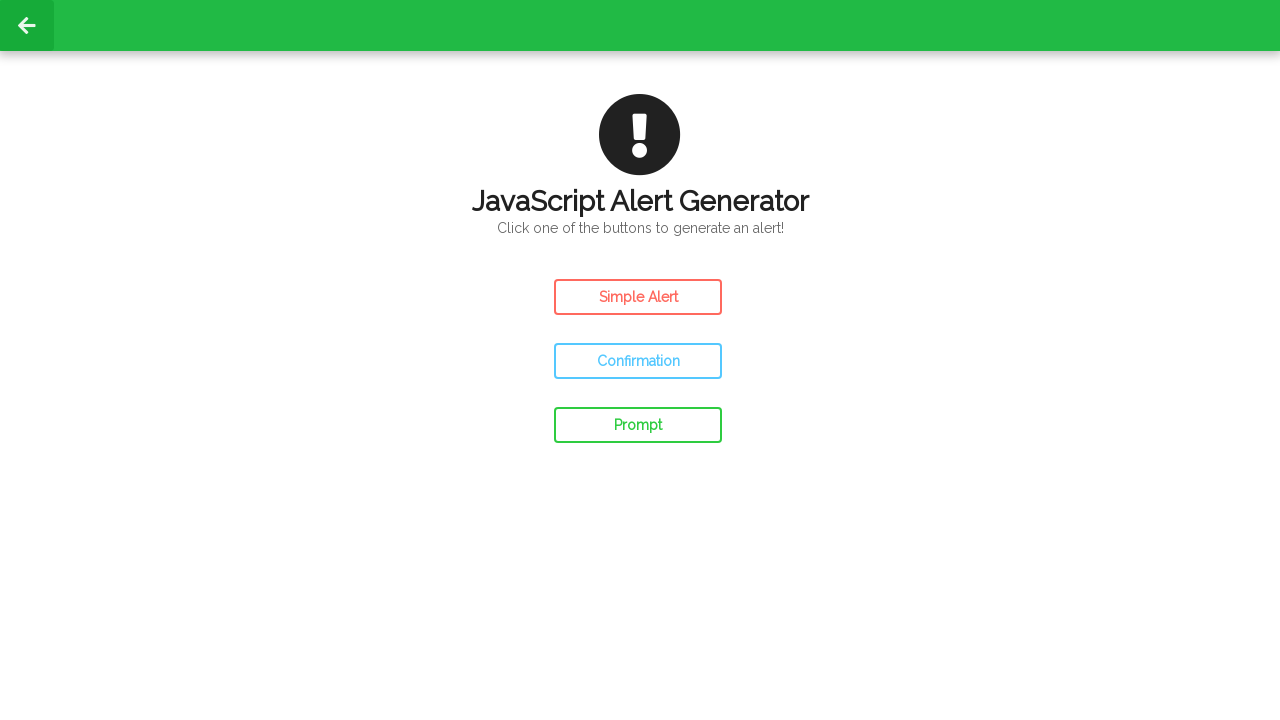

Clicked the Alert button to open JavaScript alert at (638, 297) on button:has-text('Alert')
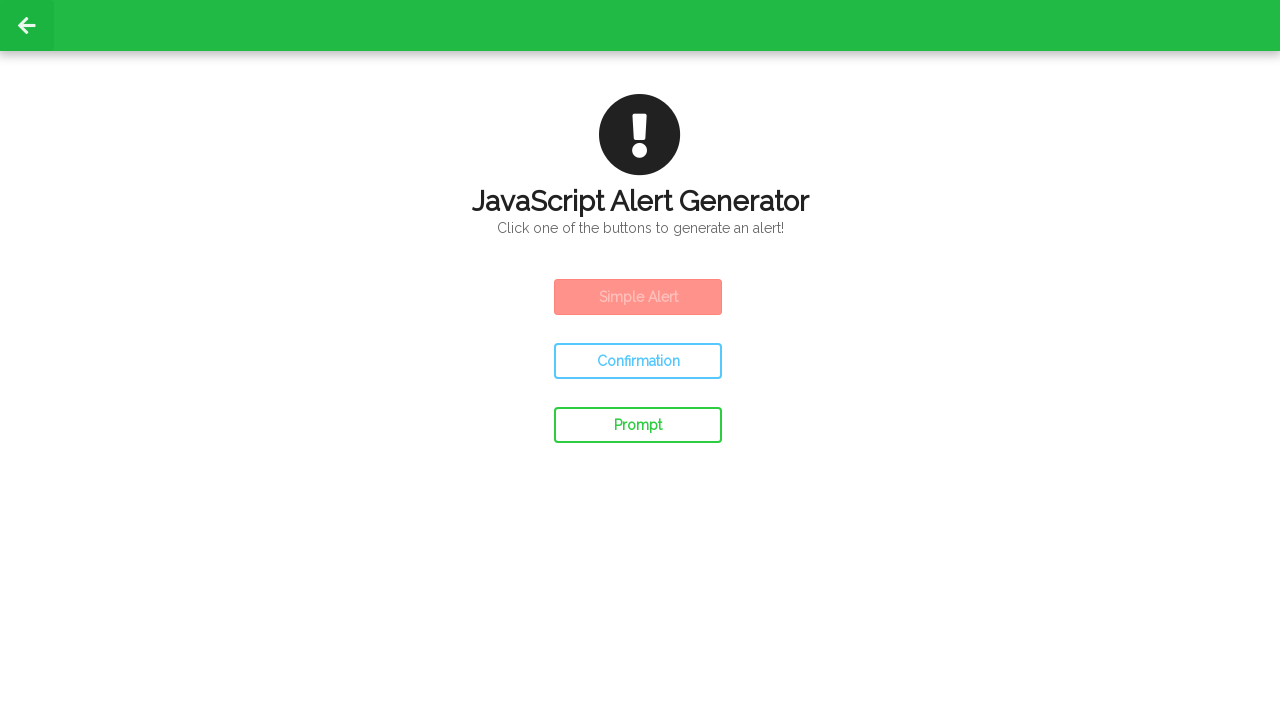

Set up dialog handler to accept alert
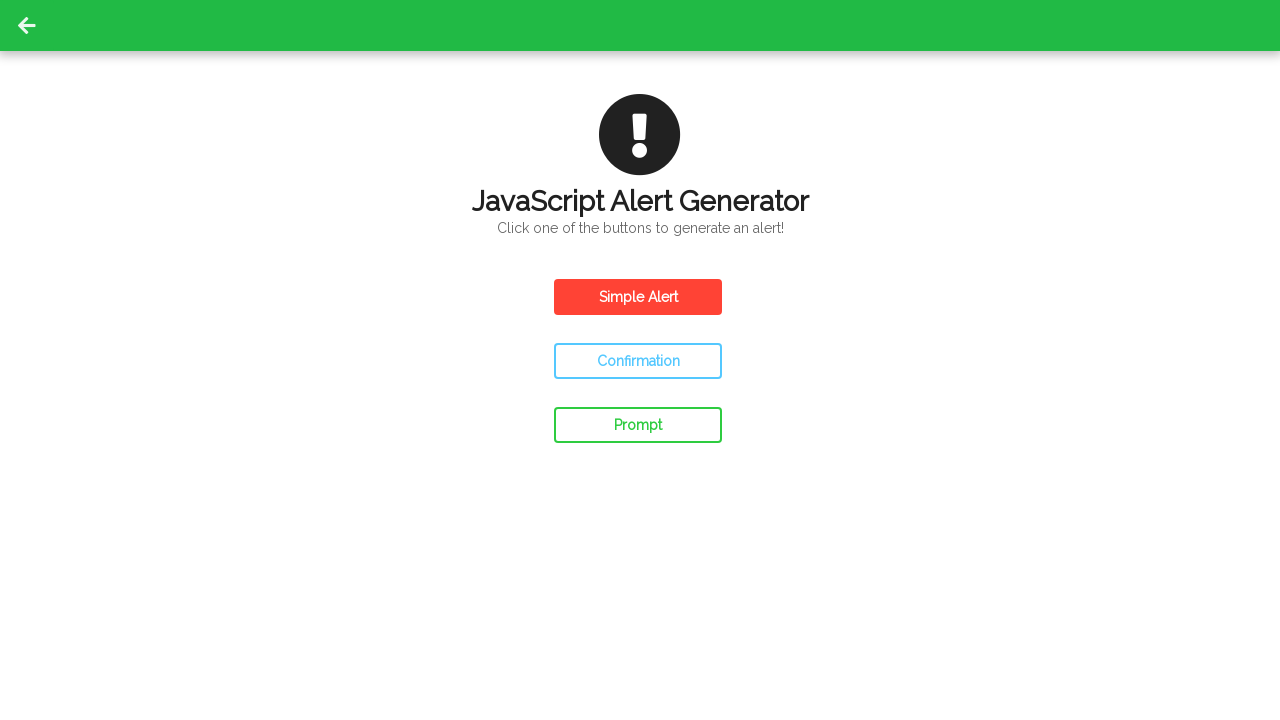

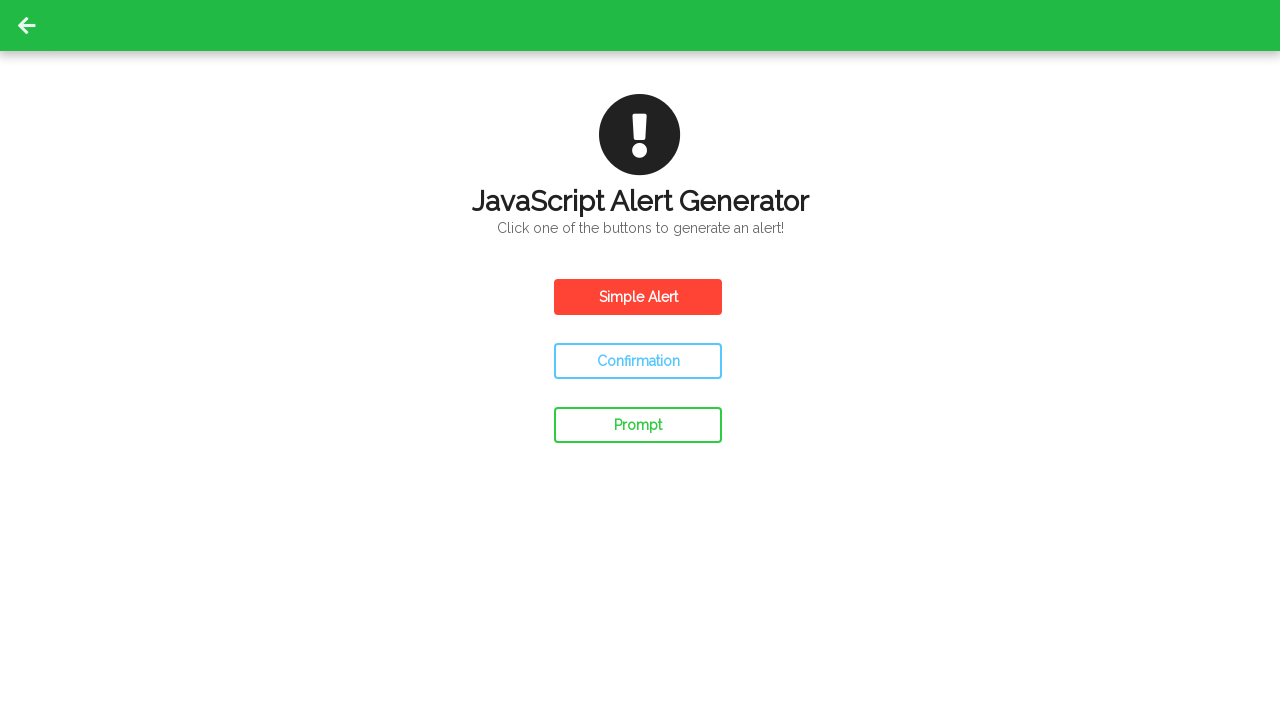